Tests a registration form by filling in three required fields in the first block and submitting the form, then verifies that a success message is displayed.

Starting URL: http://suninjuly.github.io/registration1.html

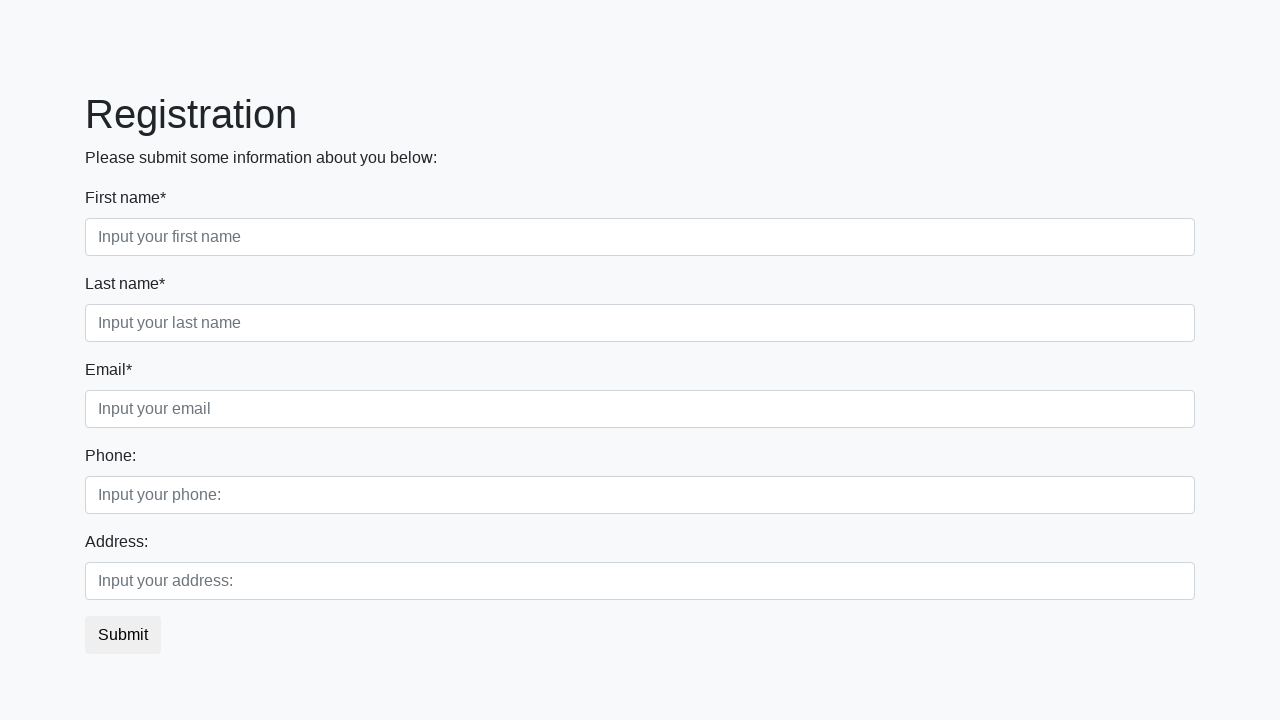

Navigated to registration form page
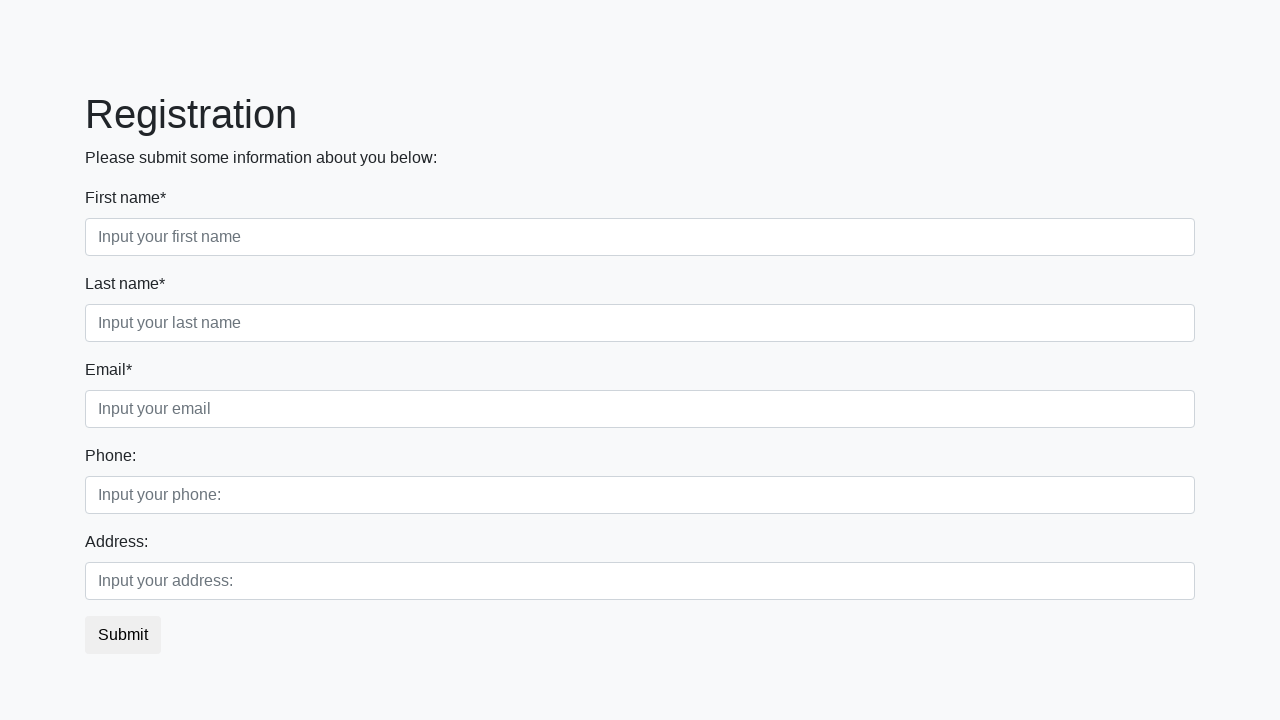

Filled first name field with 'Ivan' on .first_block .first
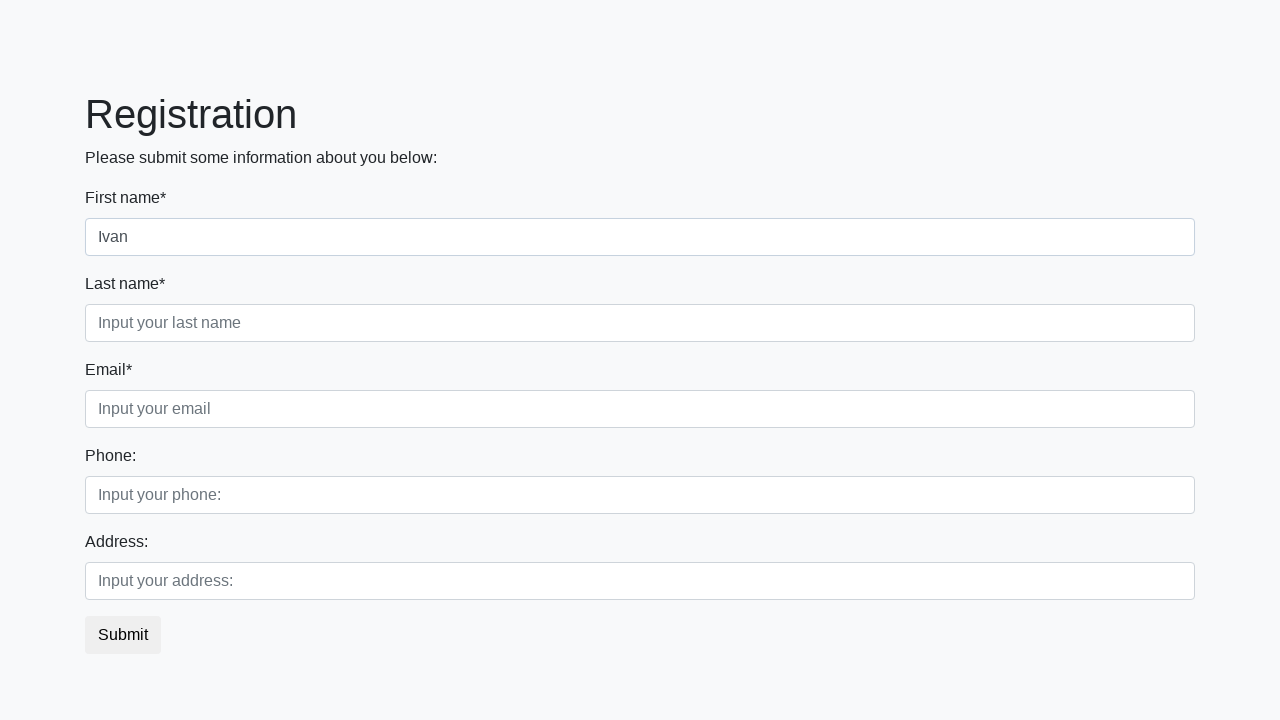

Filled last name field with 'Petrov' on .first_block .second
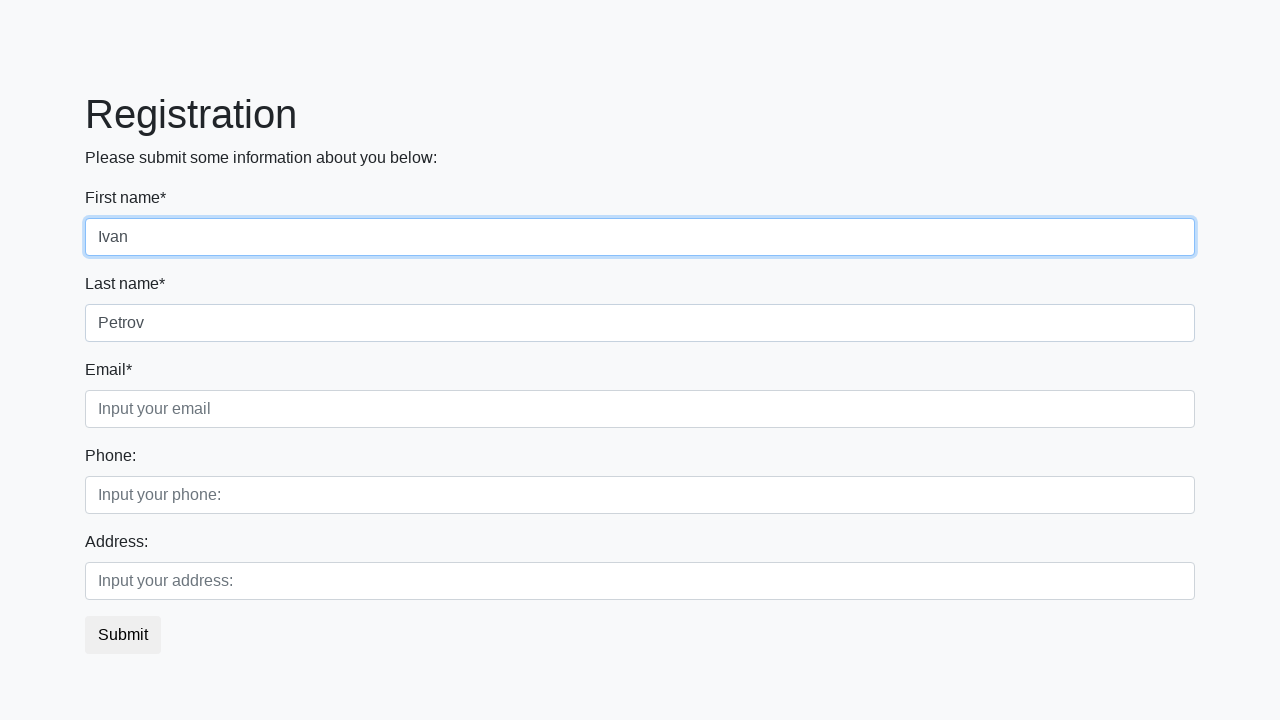

Filled email field with 'test@example.com' on .first_block .third
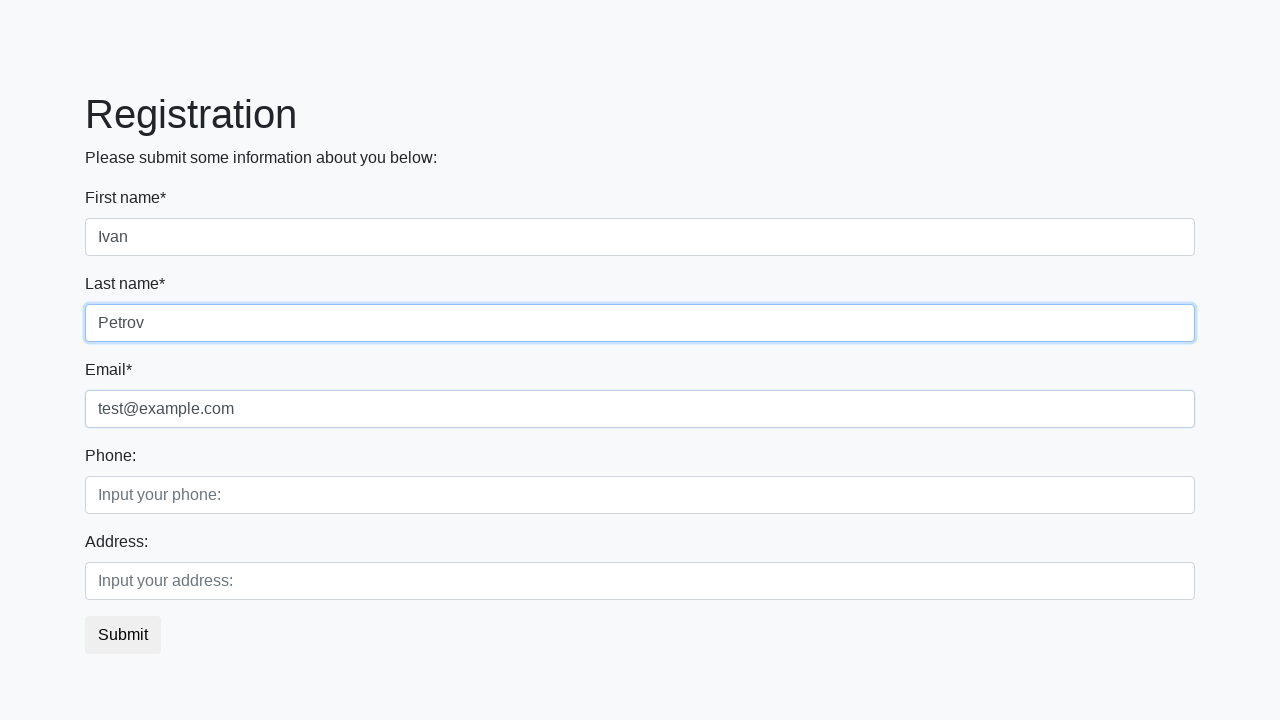

Clicked submit button to register at (123, 635) on button.btn
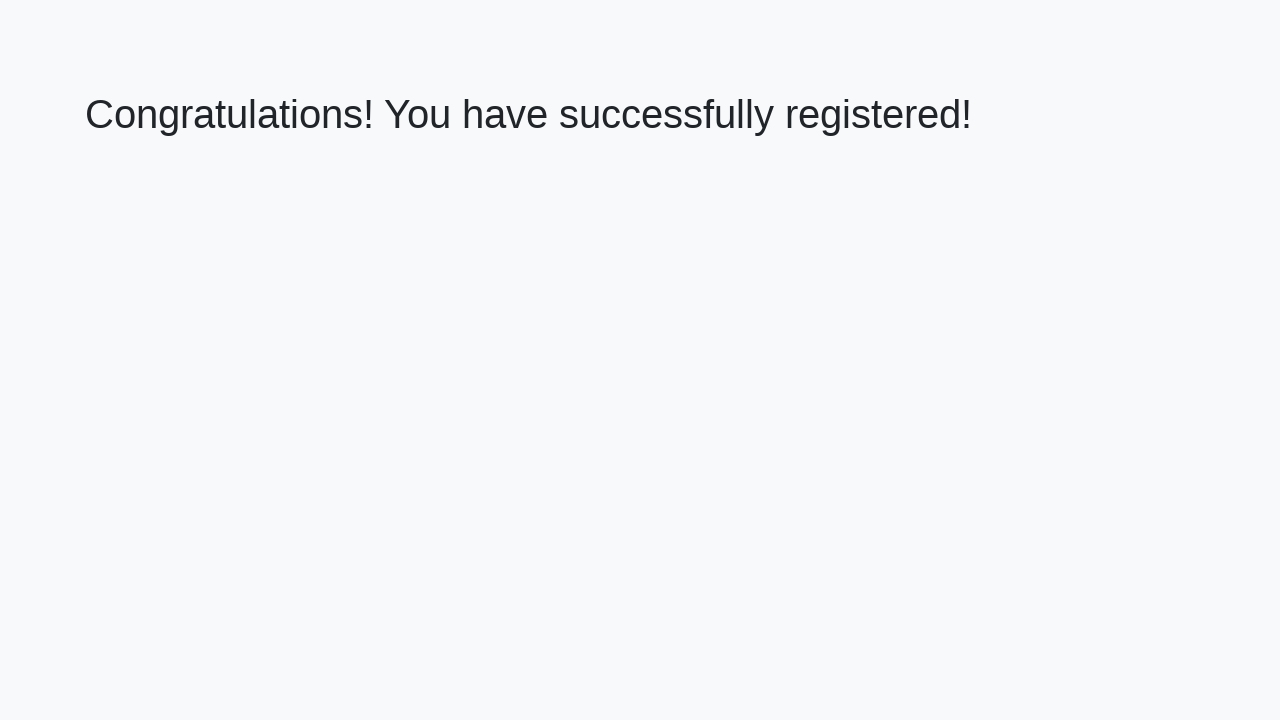

Success message heading loaded
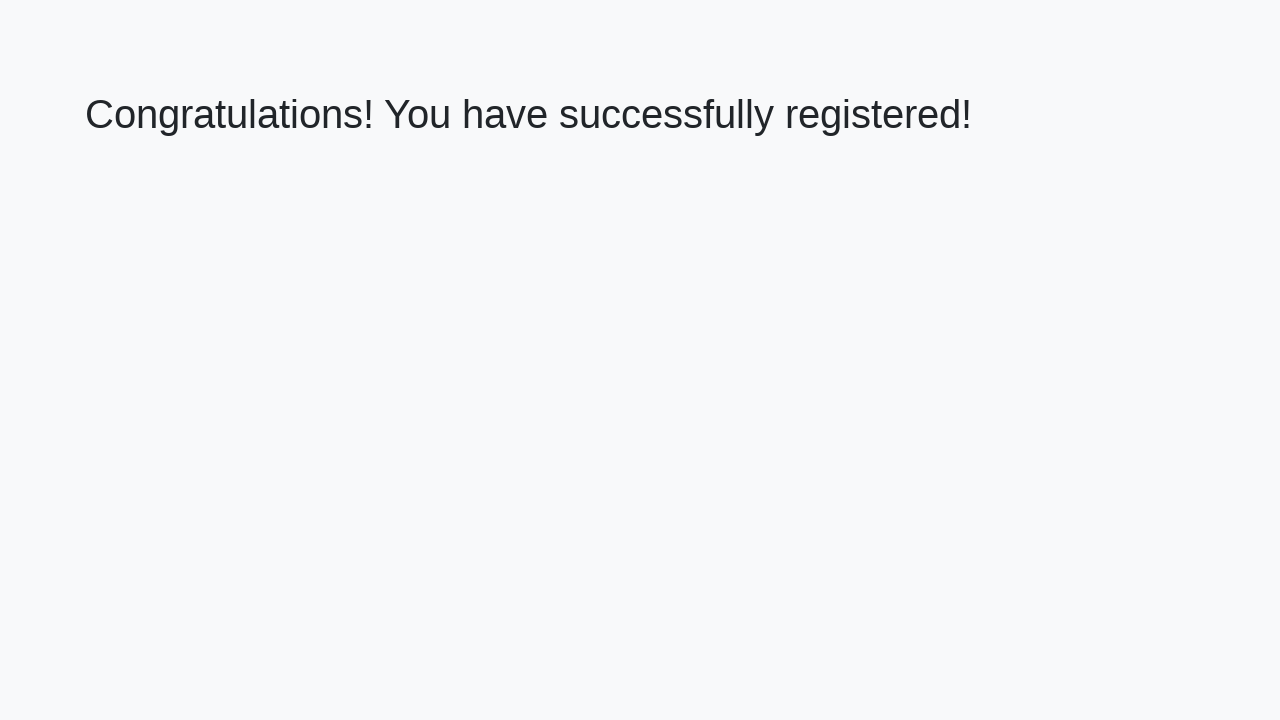

Retrieved success message text: 'Congratulations! You have successfully registered!'
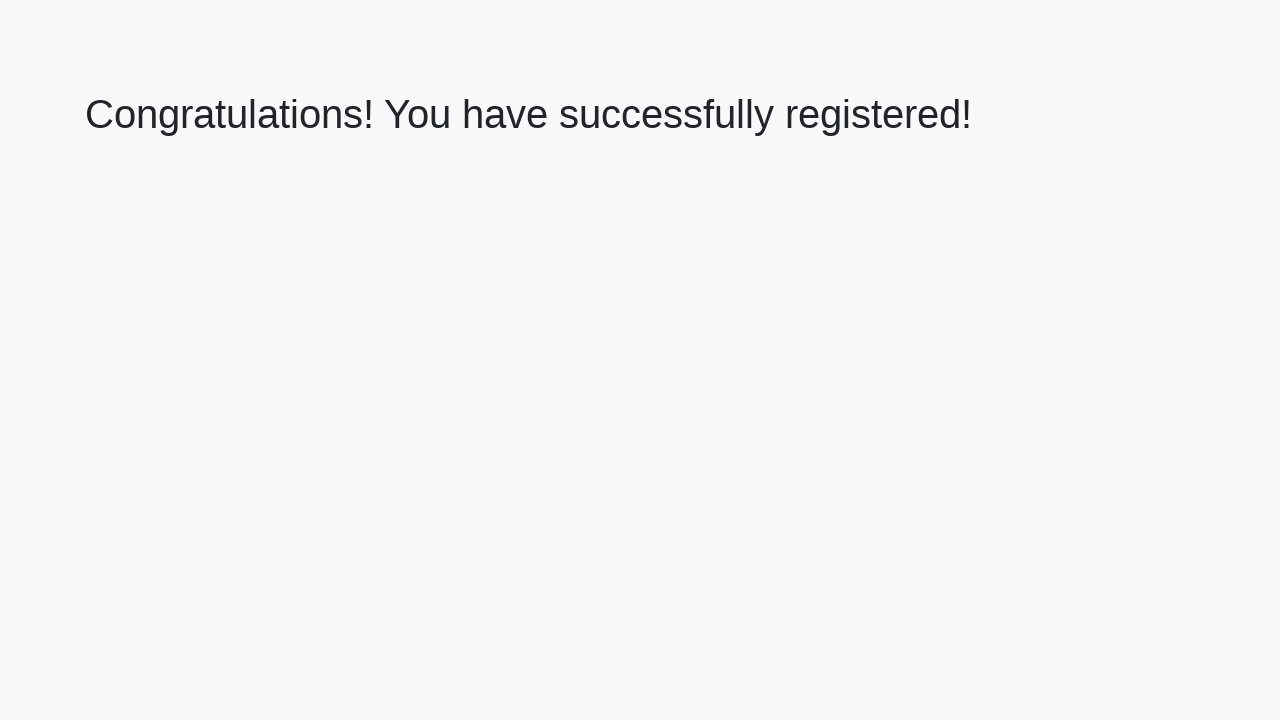

Verified success message matches expected text
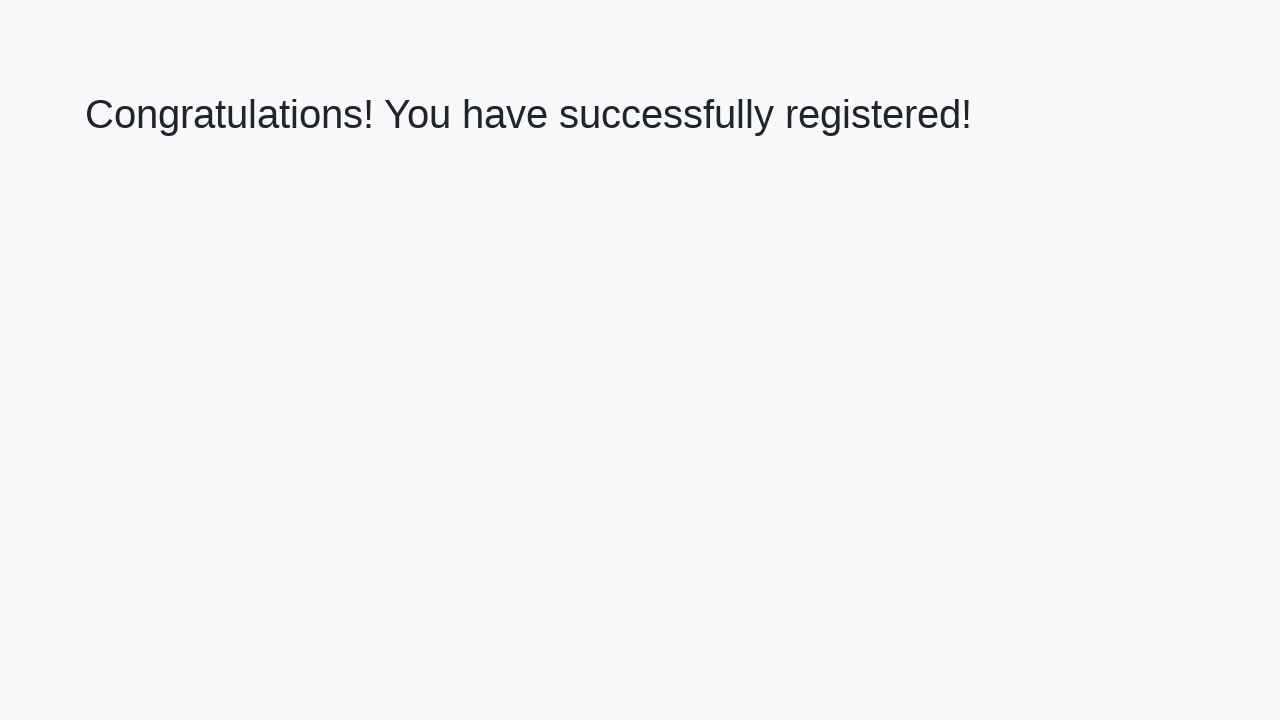

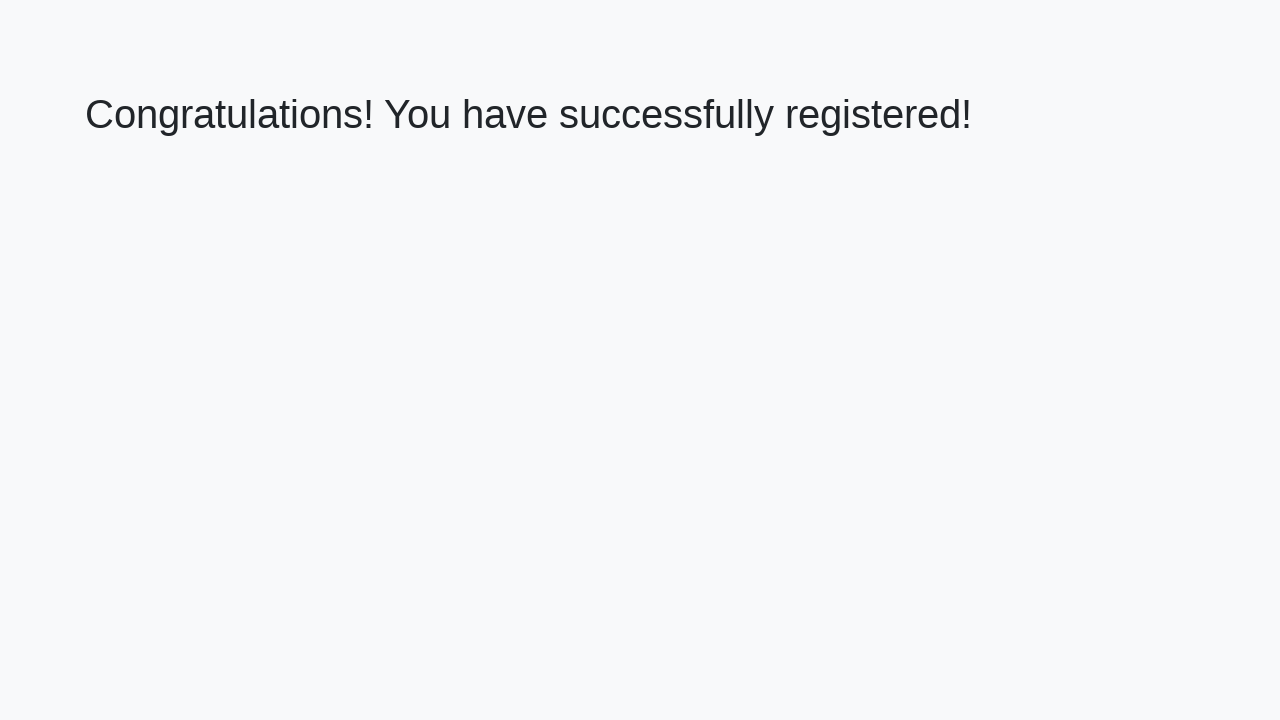